Tests hover menu interaction by hovering over an element and clicking on a submenu item that appears

Starting URL: https://www.letskodeit.com/practice

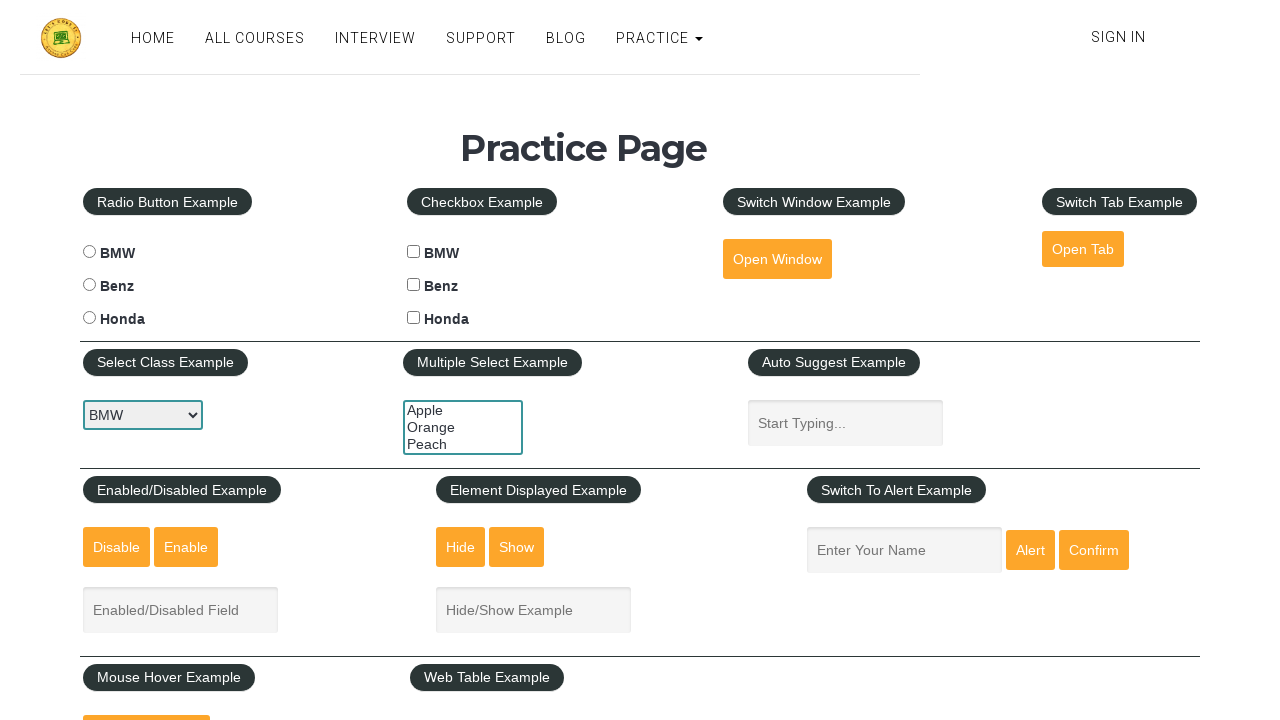

Hovered over mousehover element to reveal dropdown menu at (146, 693) on #mousehover
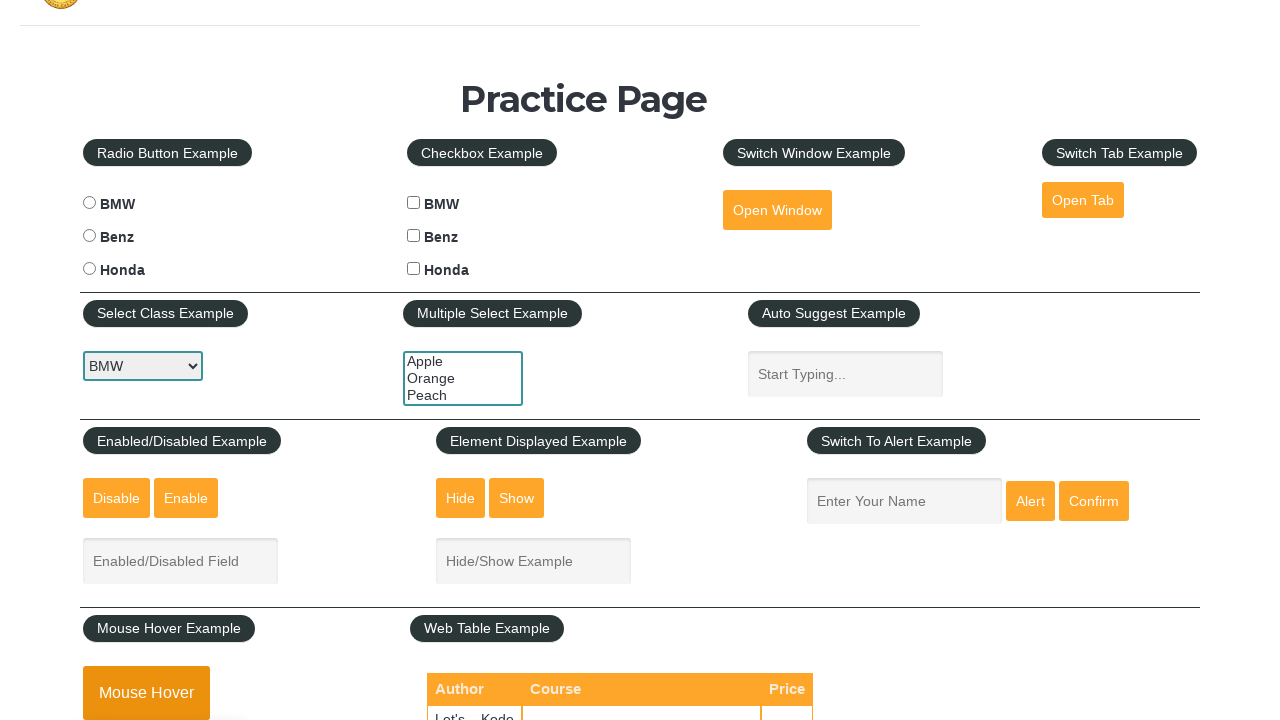

Clicked on 'Reload' link in hover menu at (163, 360) on xpath=//a[text()='Reload']
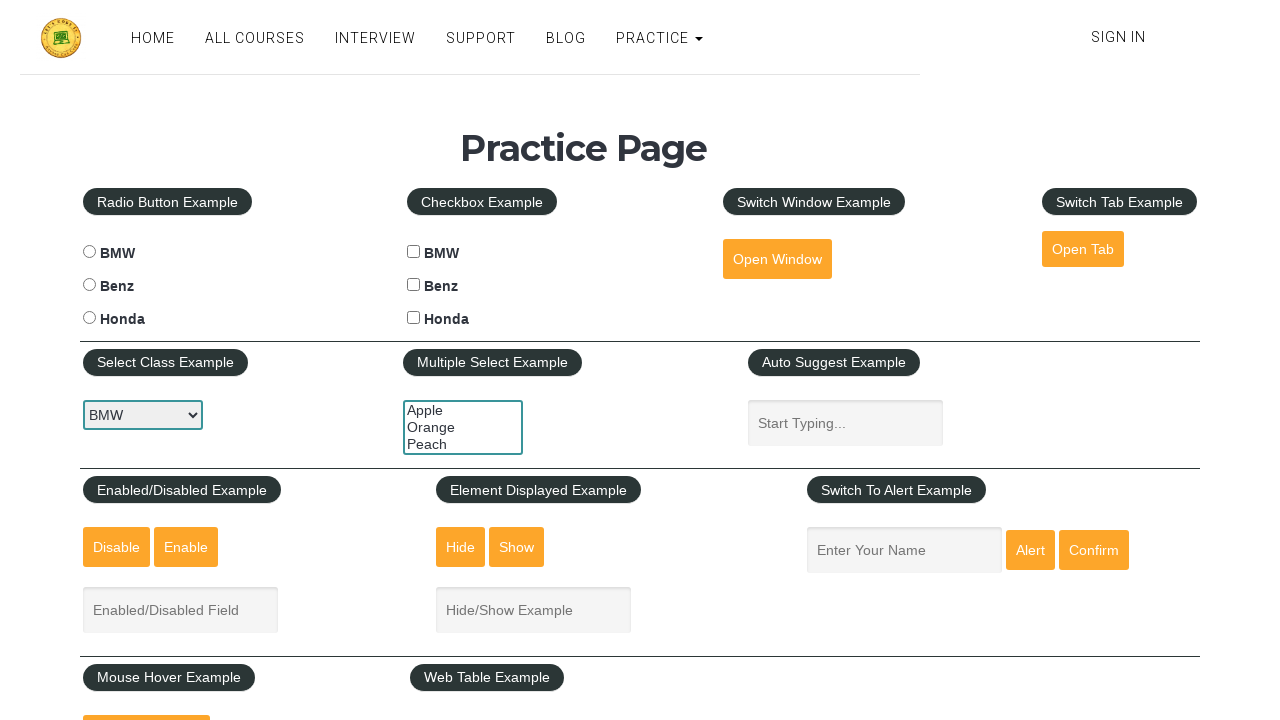

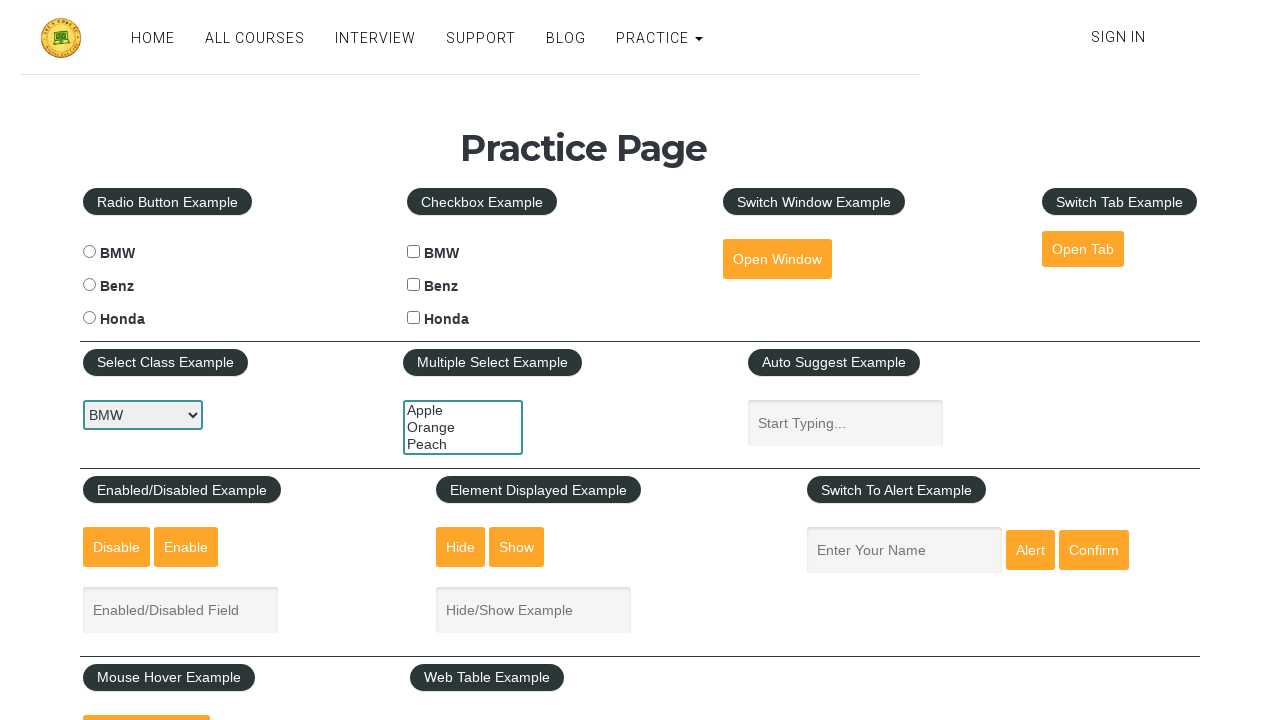